Tests cinema preference form with all fields including language and age preferences, then verifies all submitted data is displayed correctly

Starting URL: https://lm.skillbox.ru/qa_tester/module07/practice3/

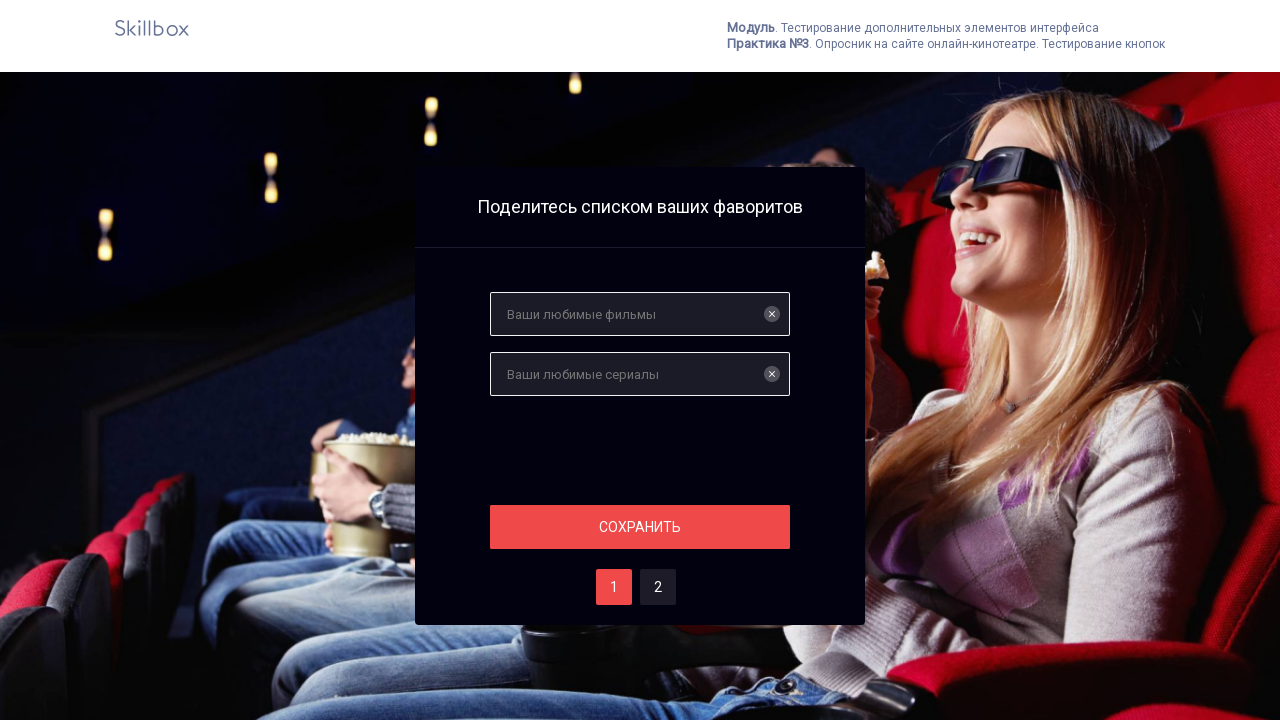

Filled favorite films field with 'Котофеи' on #films
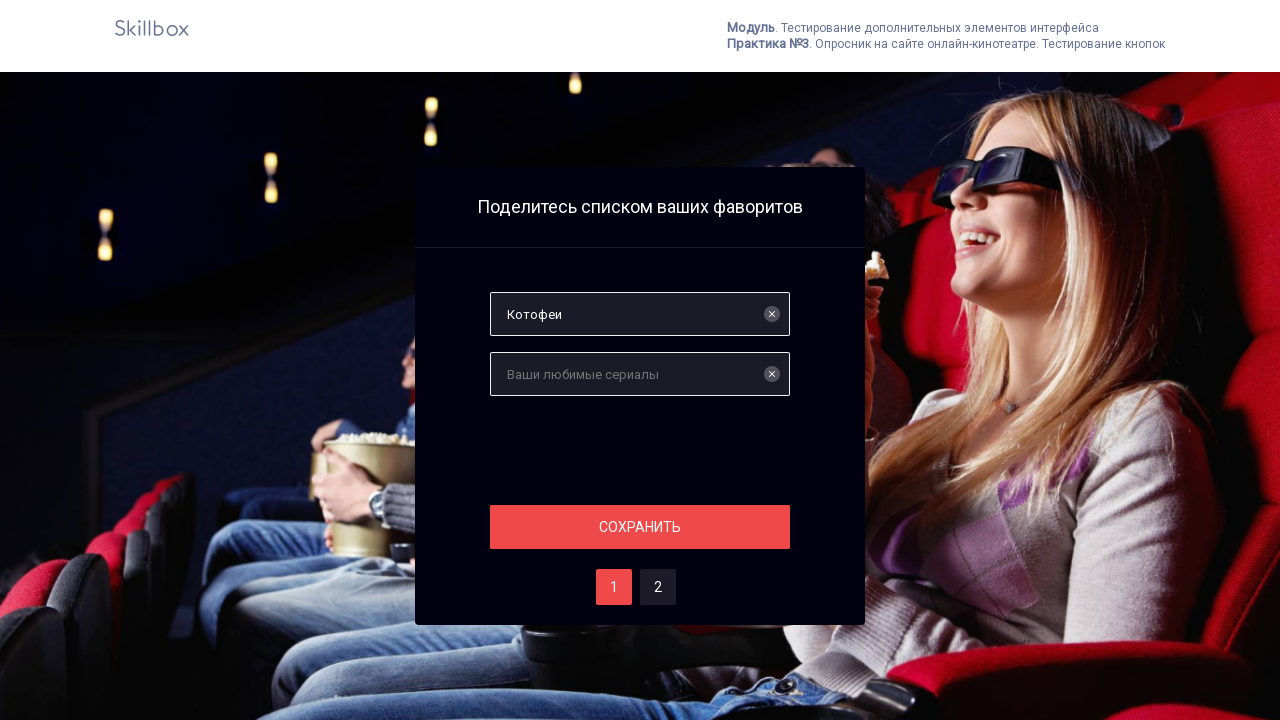

Filled favorite serials field with 'Котофеи на охоте' on input[name='serials']
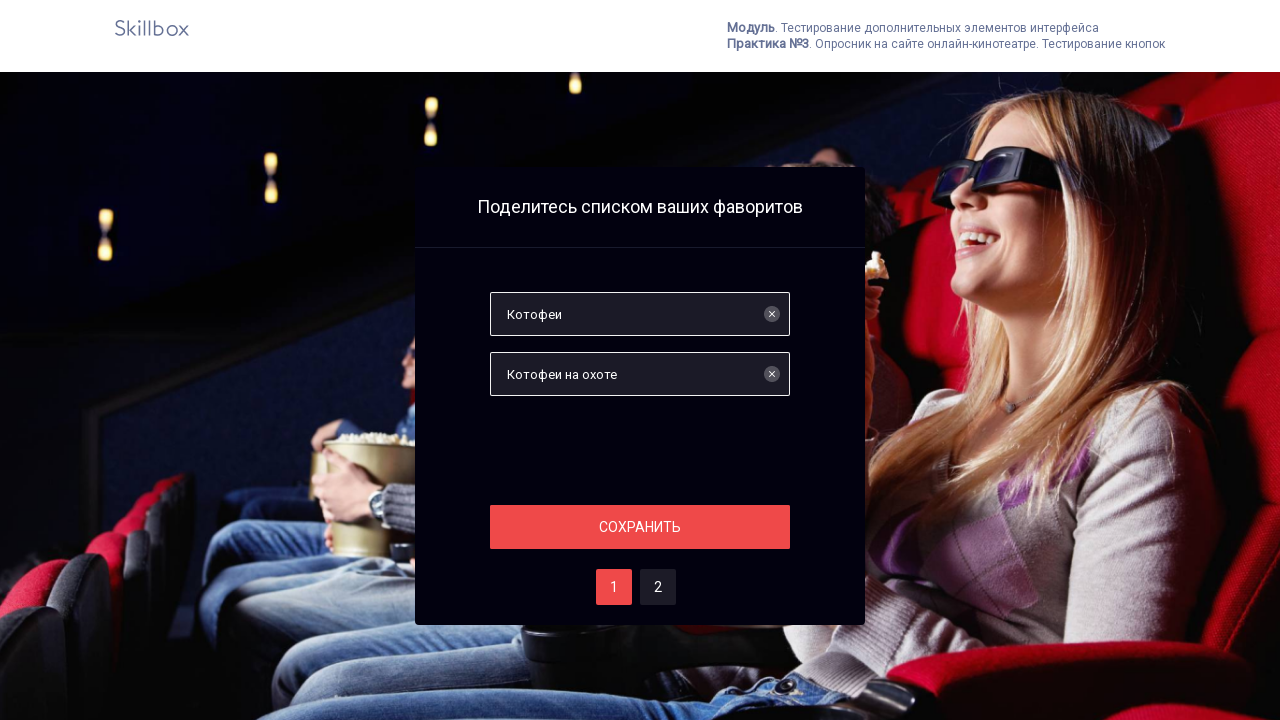

Clicked save button to proceed to next page at (640, 527) on #save
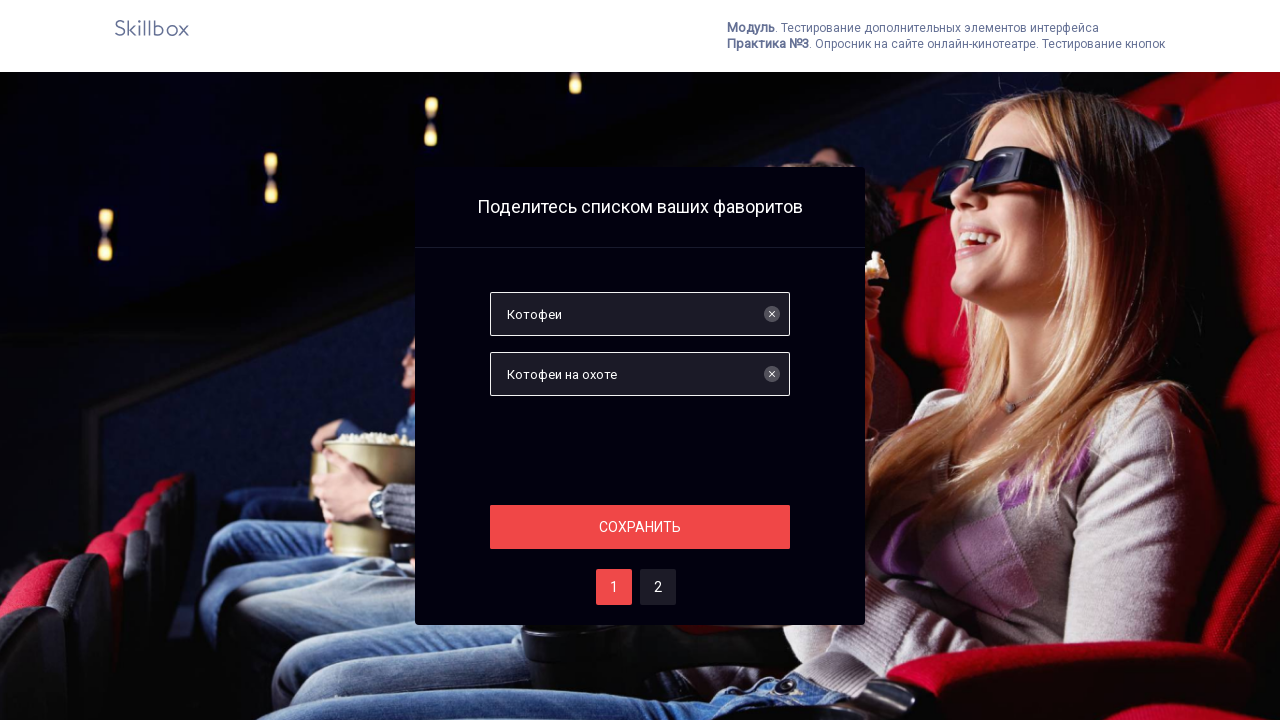

Navigated to second page of cinema preference form at (658, 587) on #two
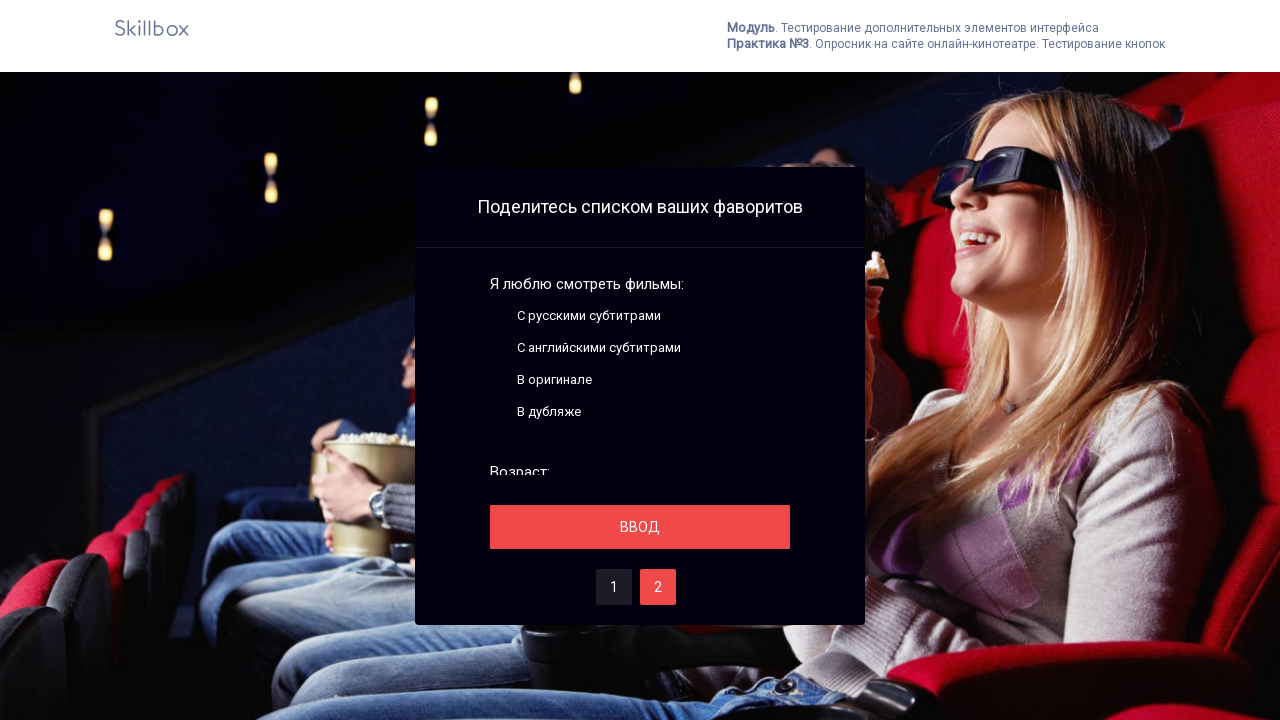

Selected language preference (3rd option) at (498, 380) on #page_2 > div:nth-child(1) > div.module__inputs > div:nth-child(3) > label > spa
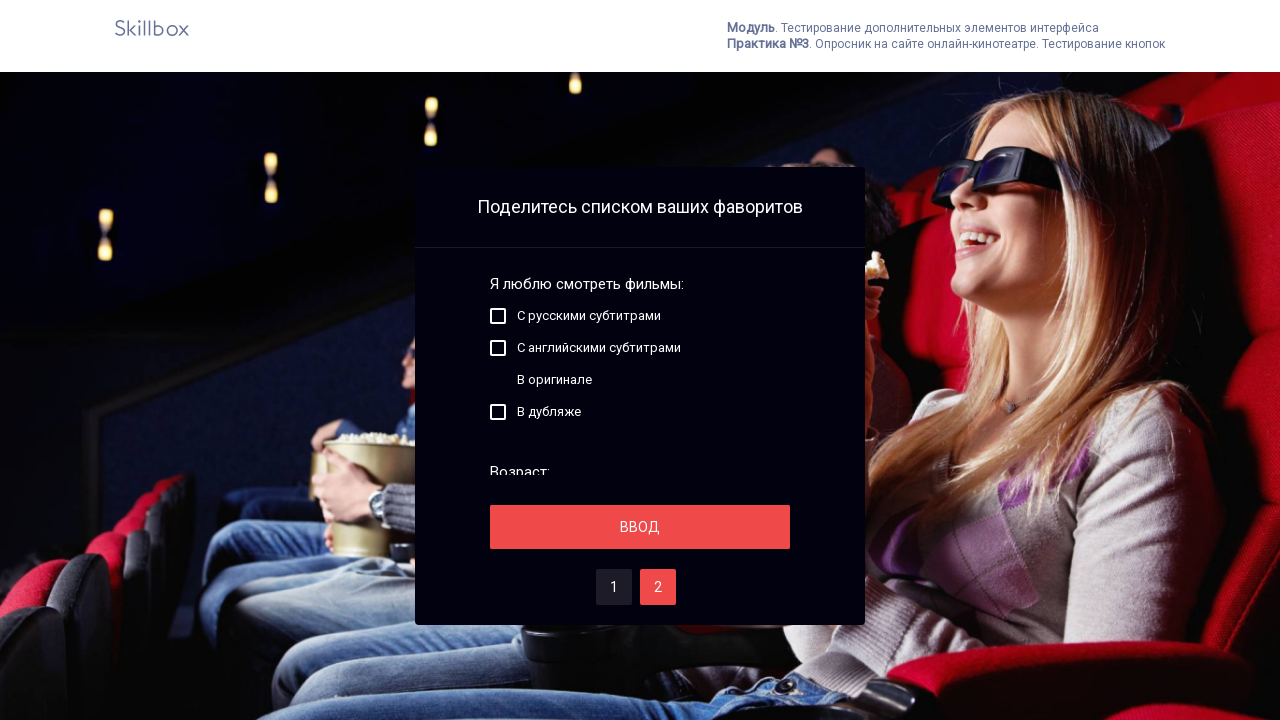

Selected age preference (5th option) at (498, 451) on #page_2 > div:nth-child(2) > div.module__inputs > div:nth-child(5) > label > spa
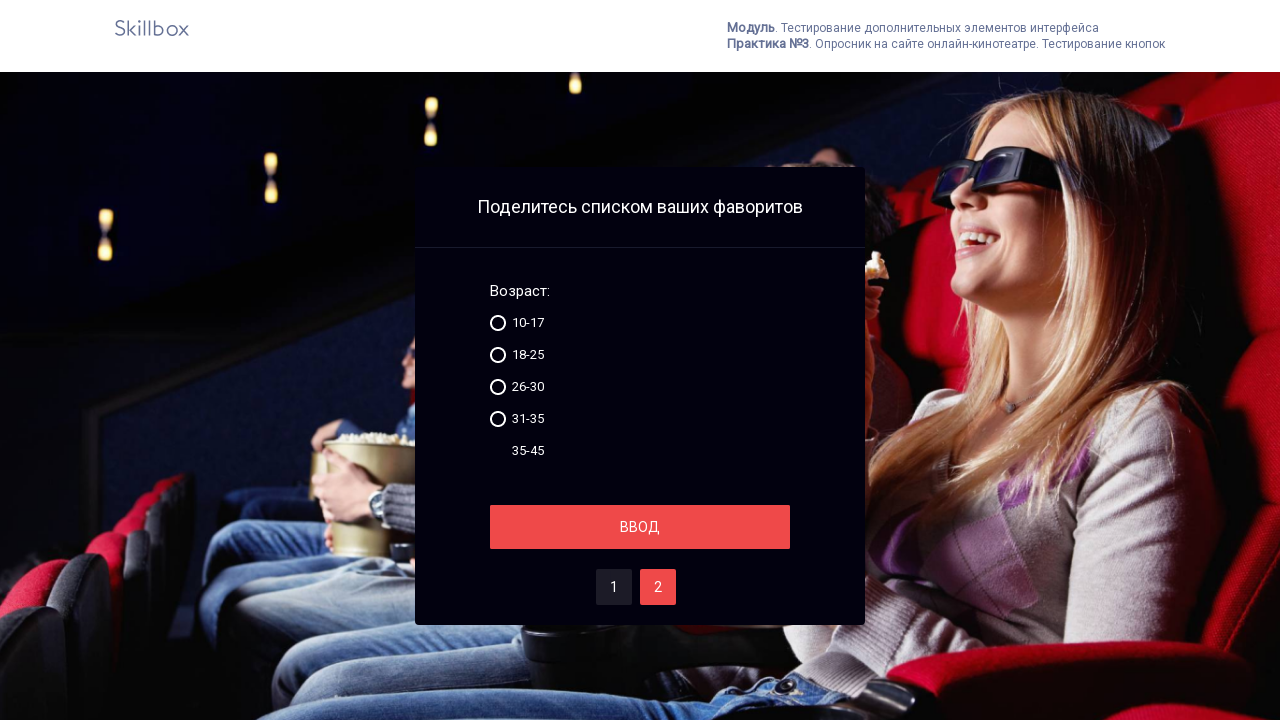

Clicked save button on second page at (640, 527) on #save
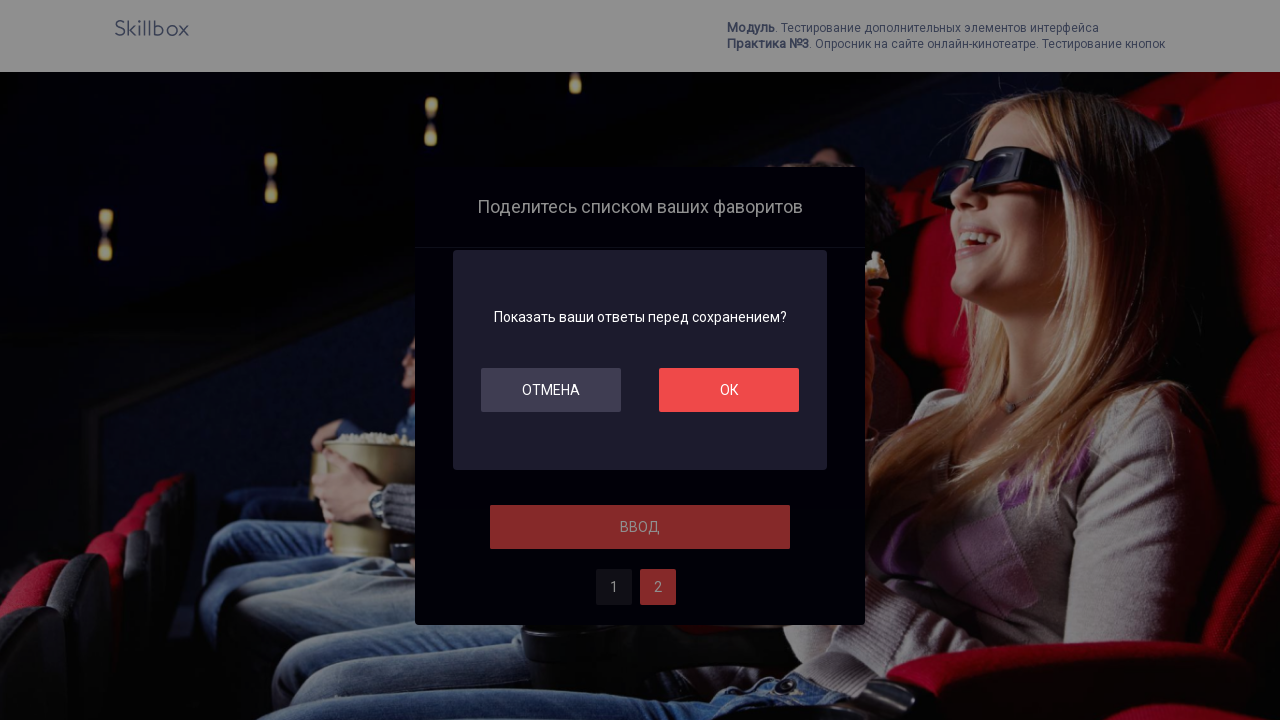

Clicked OK button to view submitted form results at (729, 390) on #ok
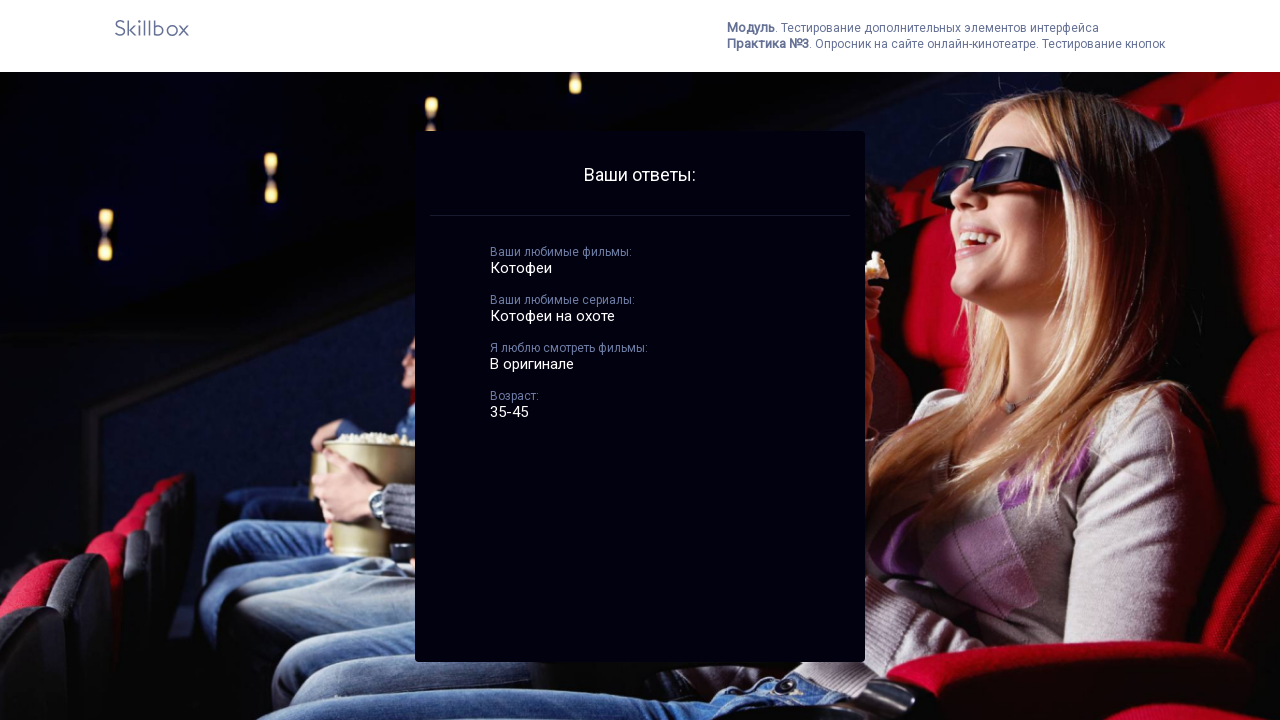

Verified best films results are displayed
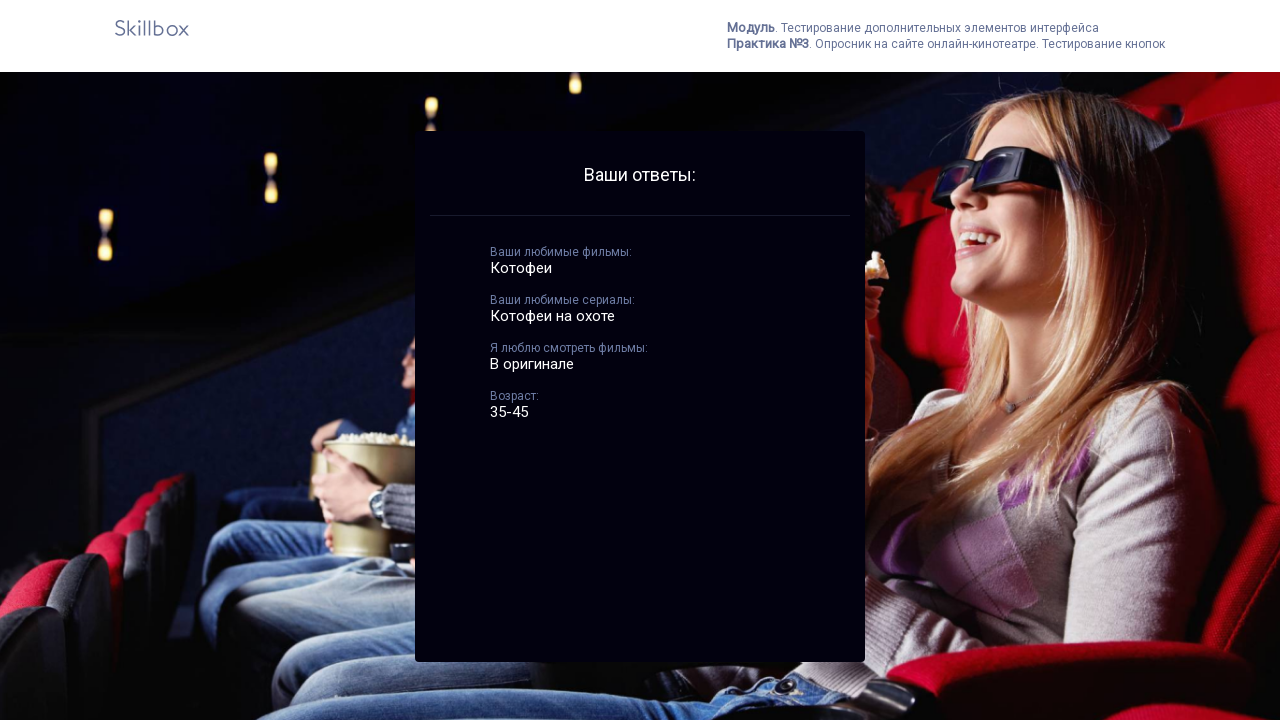

Verified best serials results are displayed
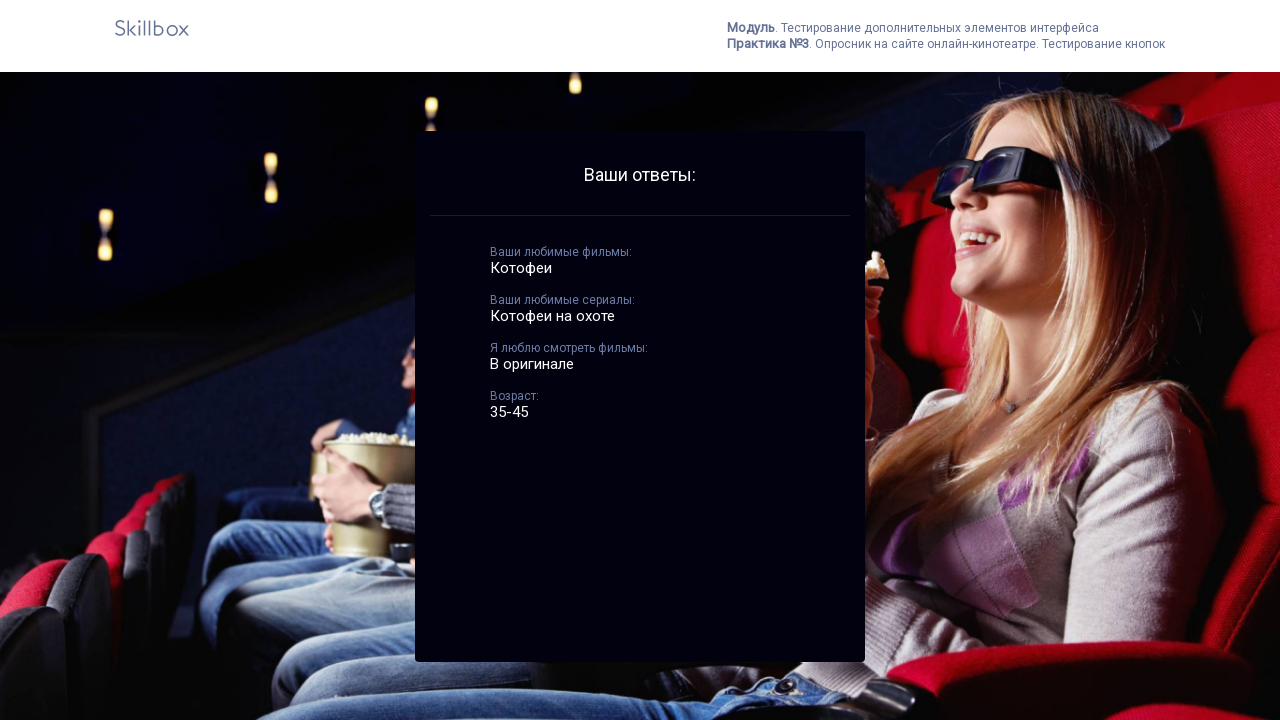

Verified language preference results are displayed
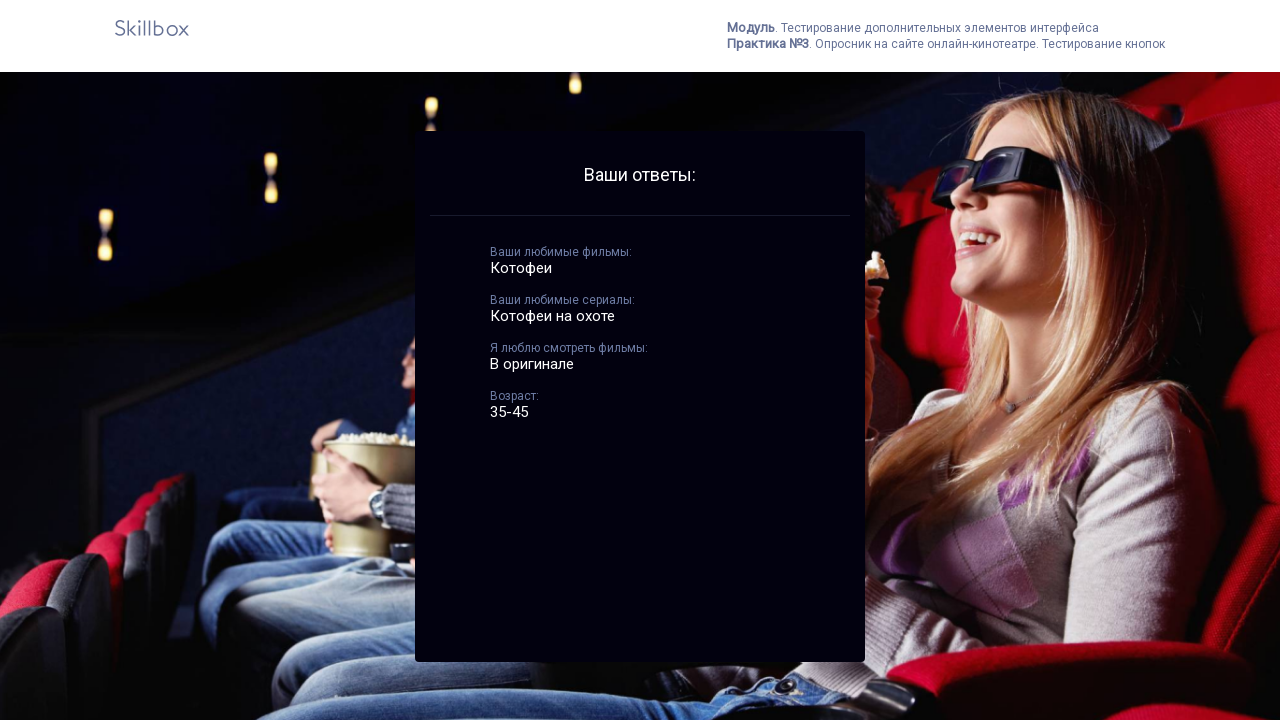

Verified age preference results are displayed
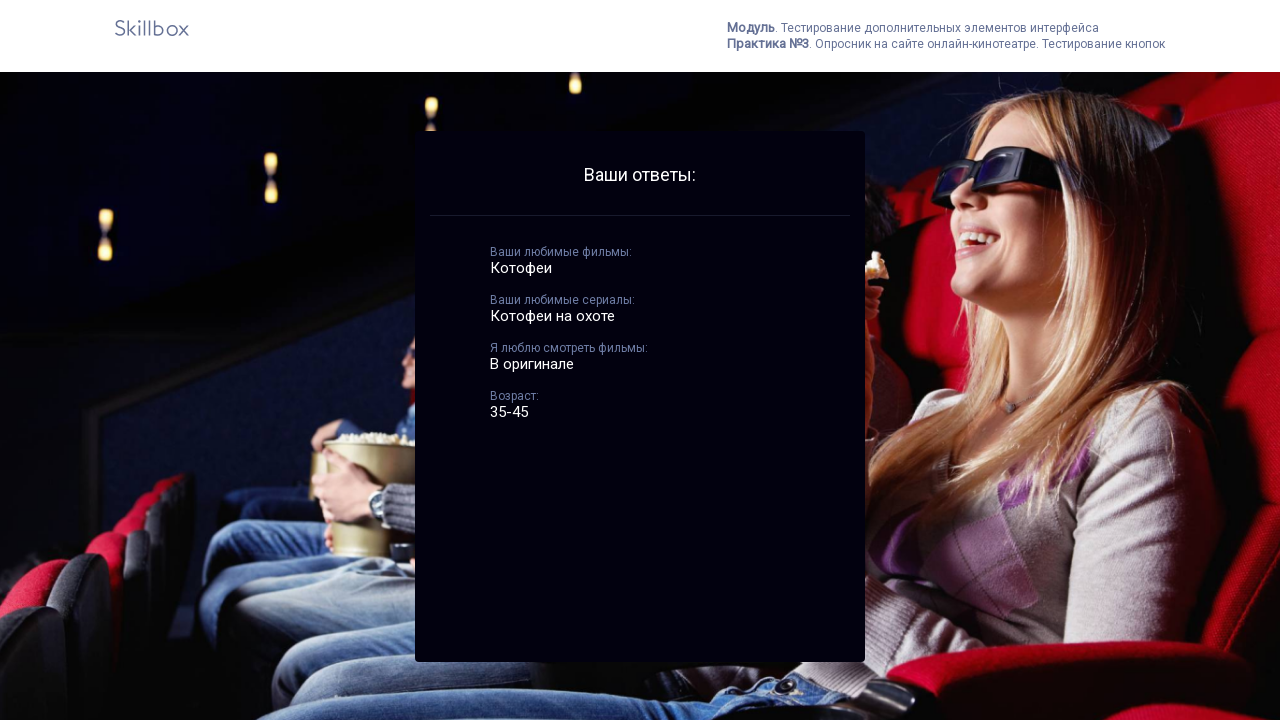

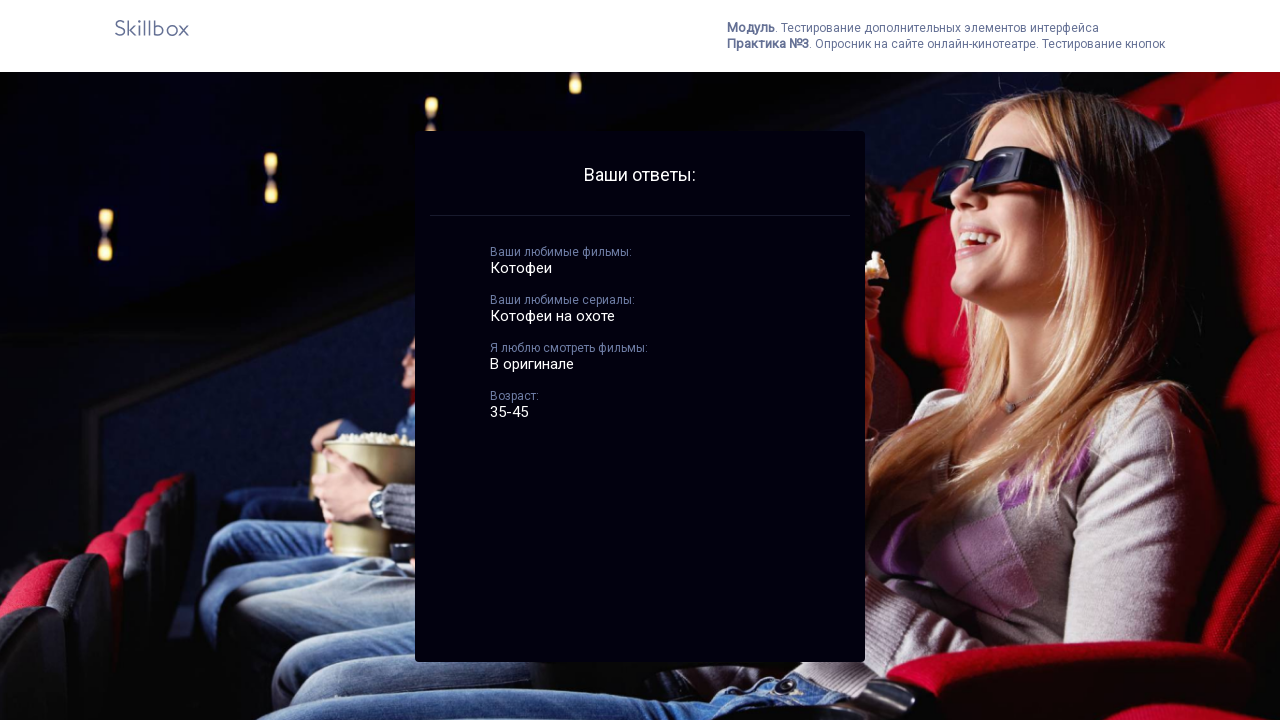